Tests the search functionality on python.org by entering "pycon" as a search query and submitting the form to verify search results are returned.

Starting URL: https://www.python.org

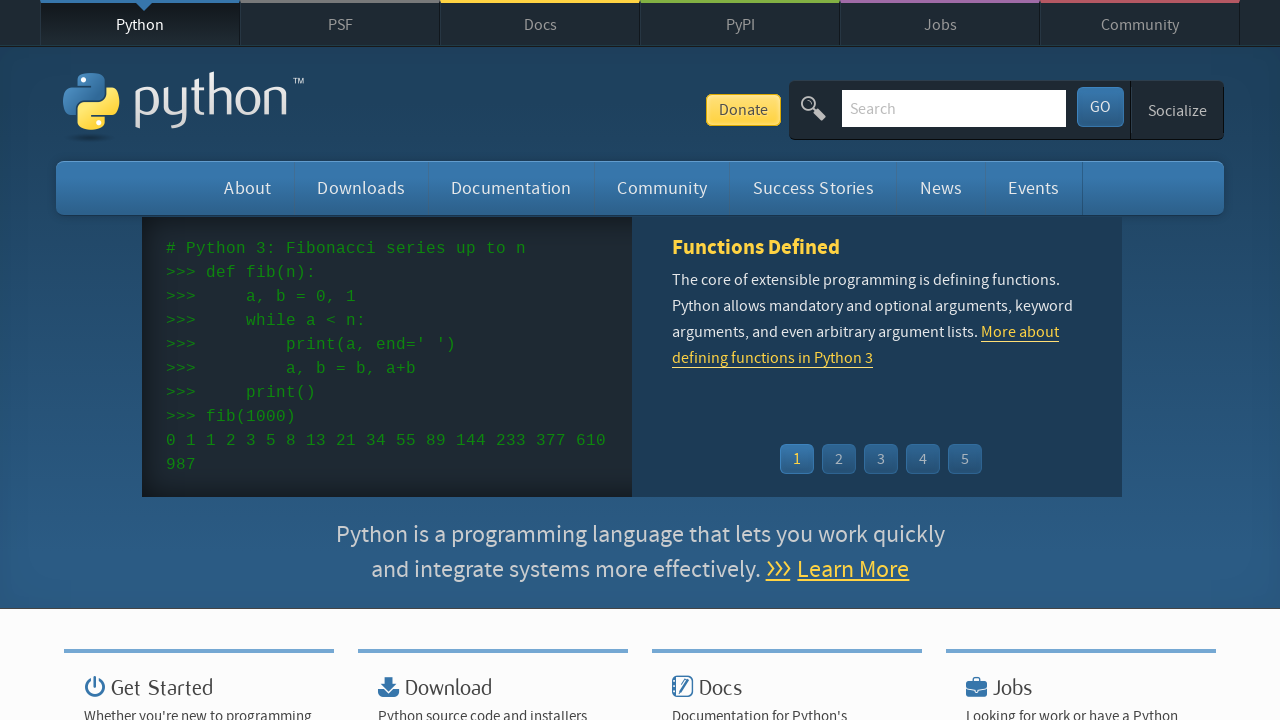

Verified page title contains 'Python'
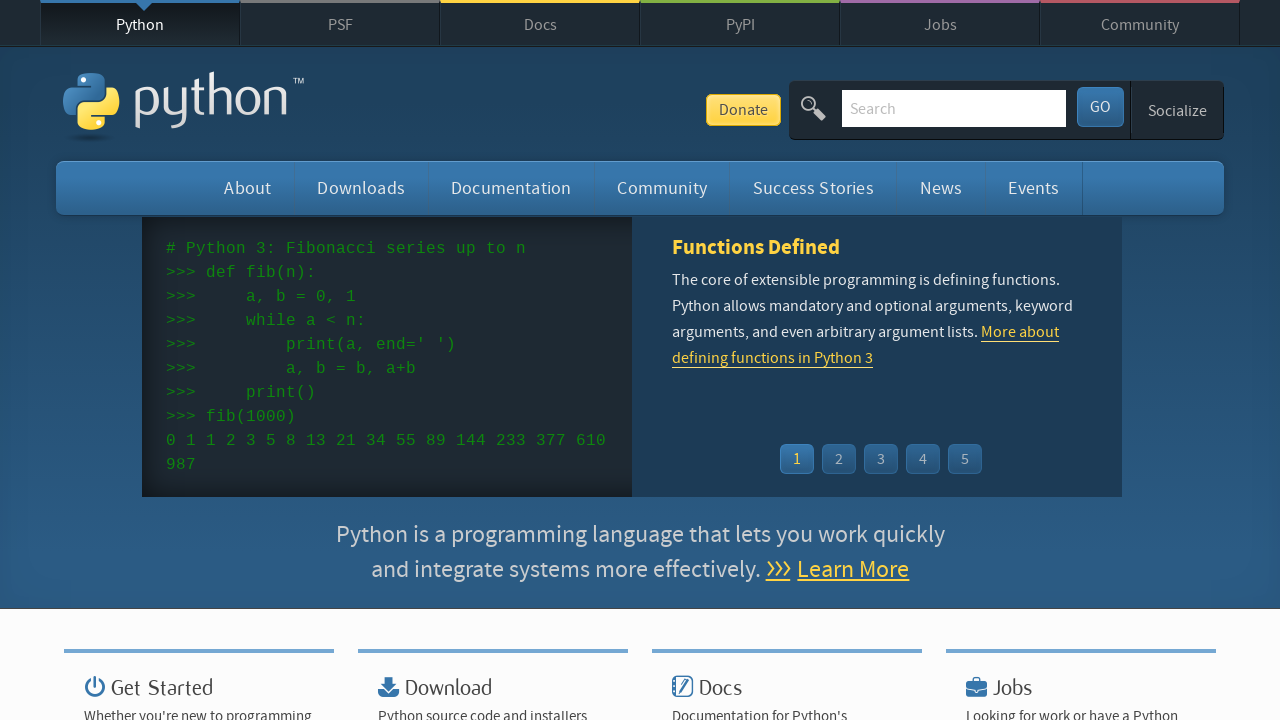

Filled search box with 'pycon' on input[name='q']
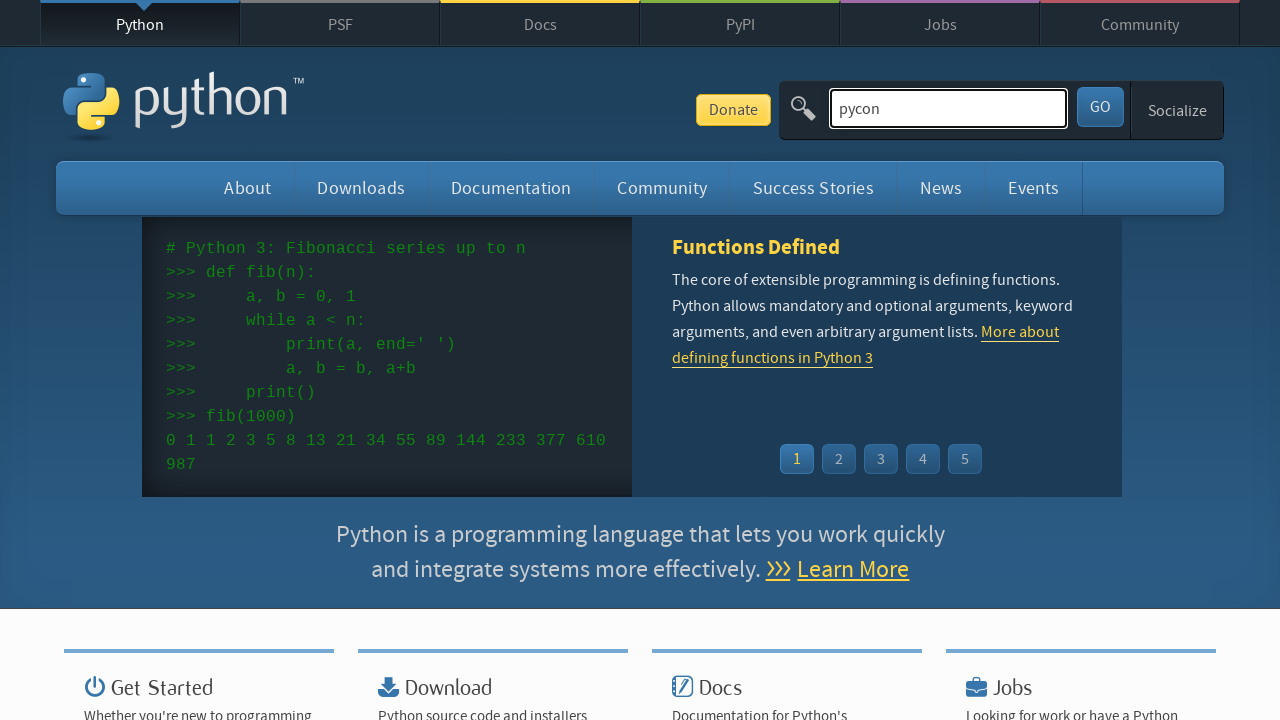

Submitted search form by pressing Enter on input[name='q']
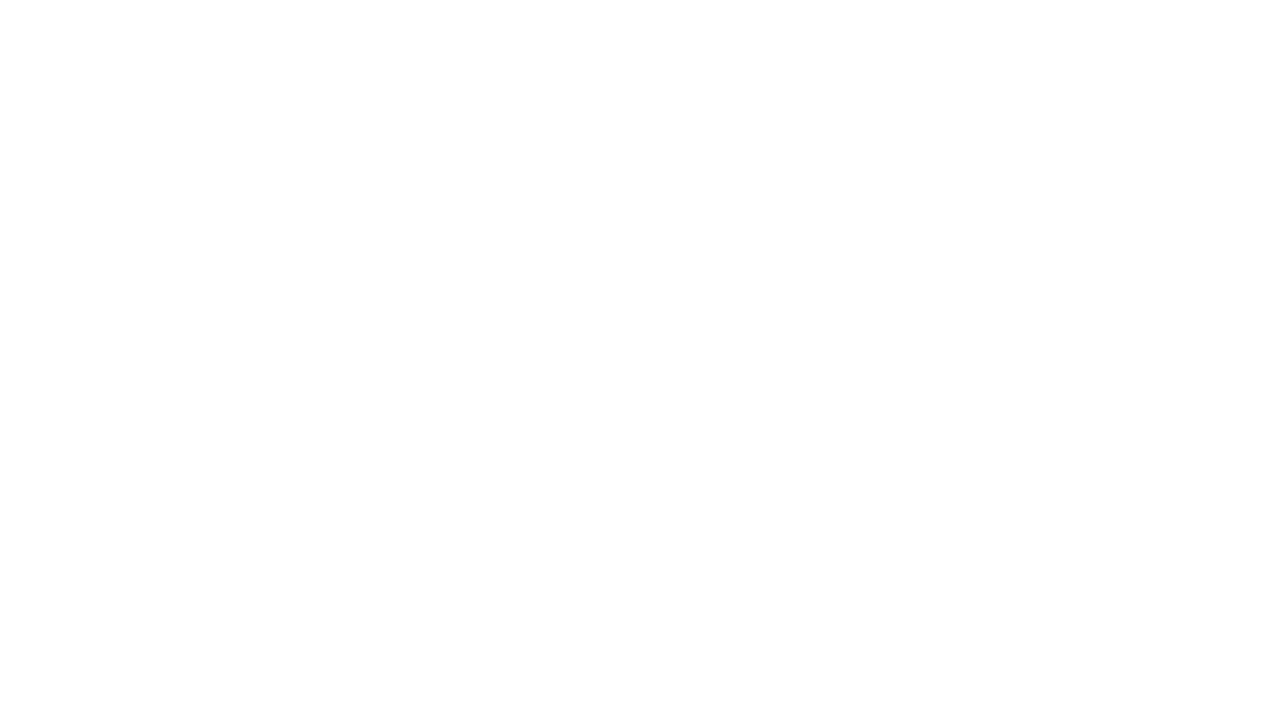

Waited for search results to load
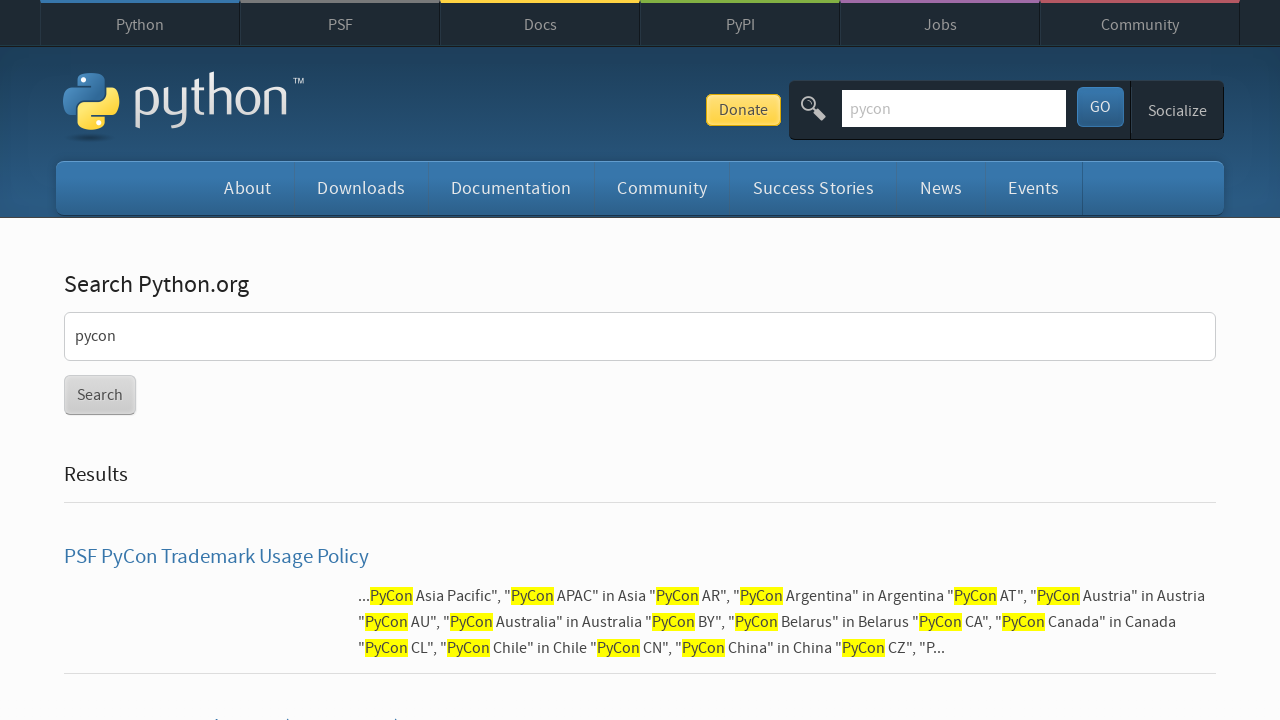

Verified search results were returned (no 'No results found' message)
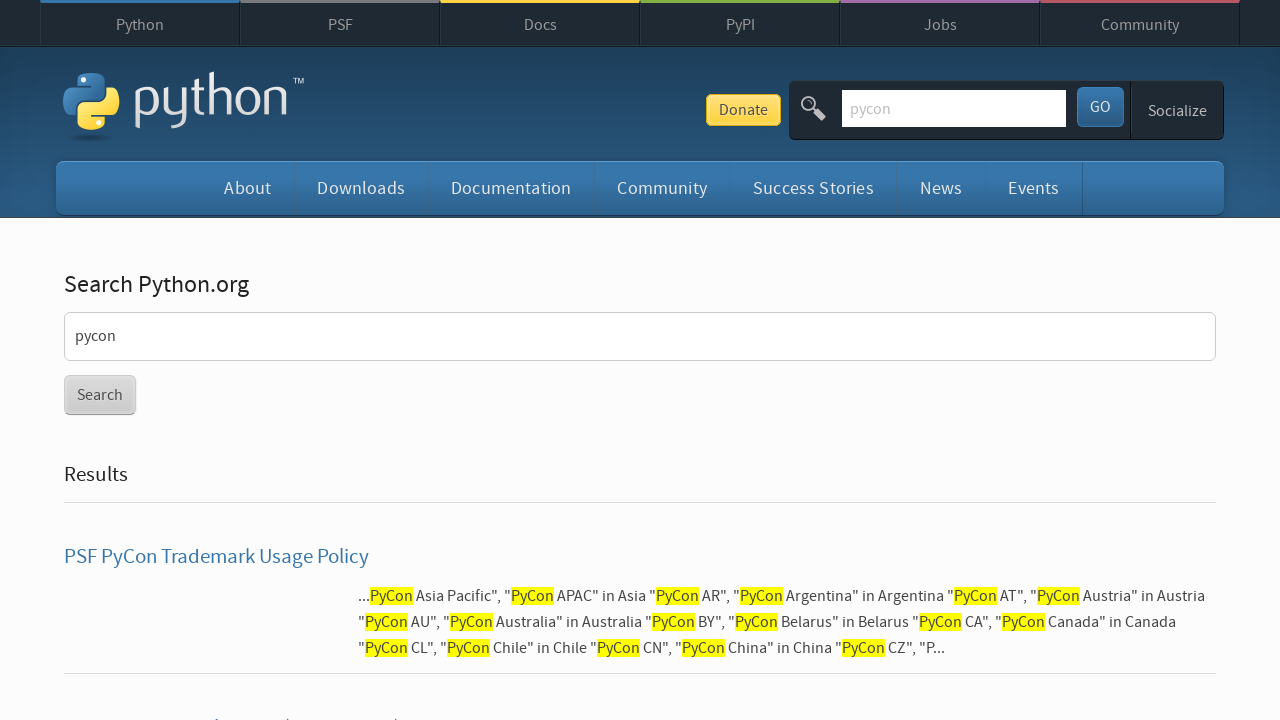

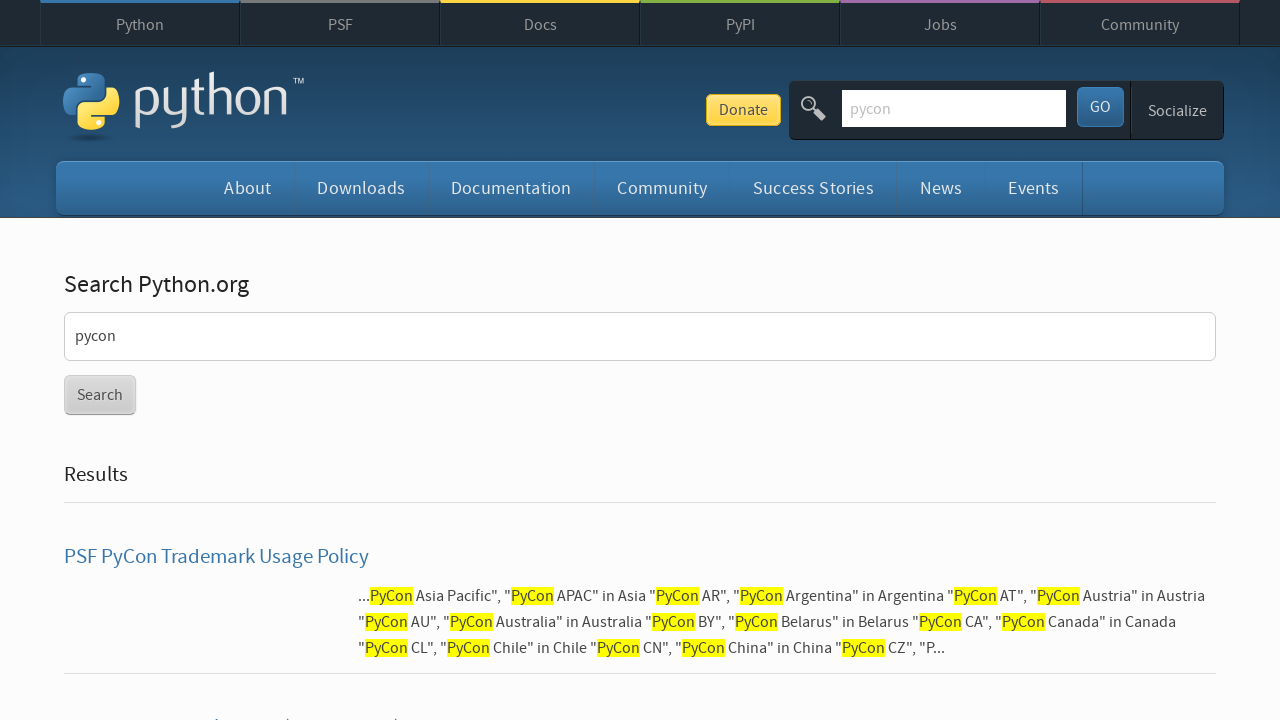